Tests window handling functionality by clicking a link that opens a new window and switching between windows

Starting URL: https://the-internet.herokuapp.com/windows

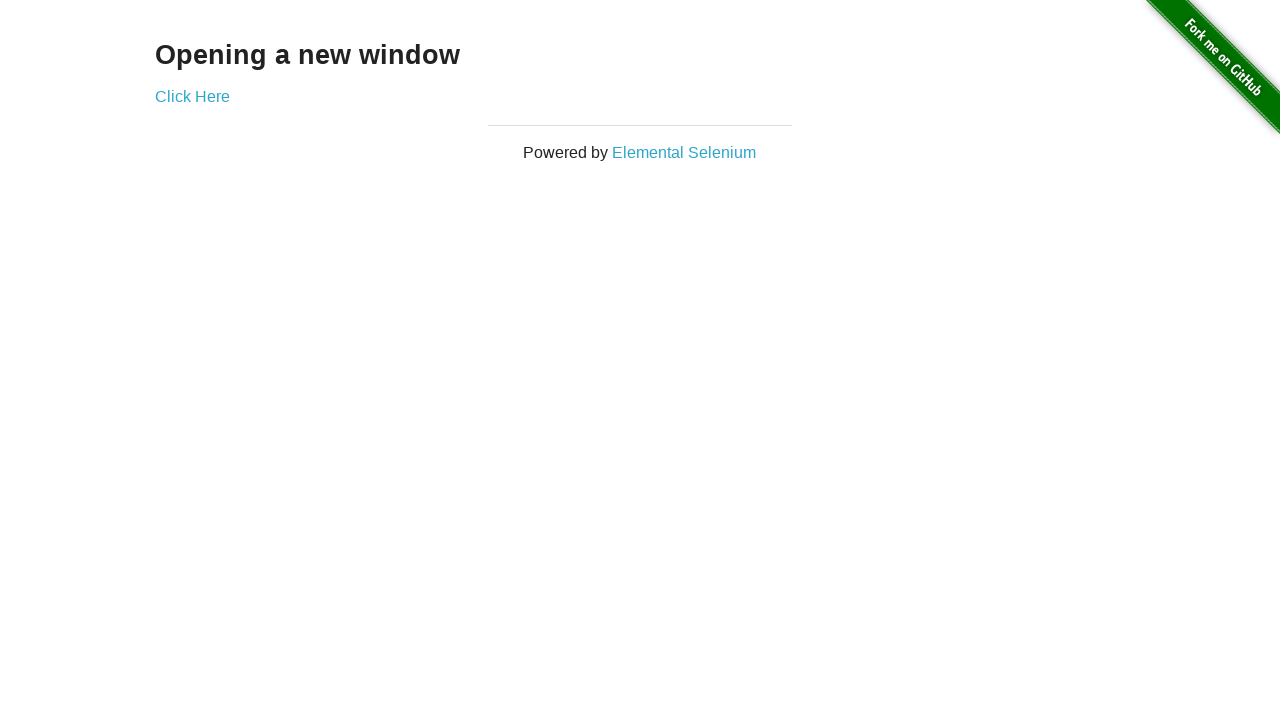

Stored reference to current page (initial window)
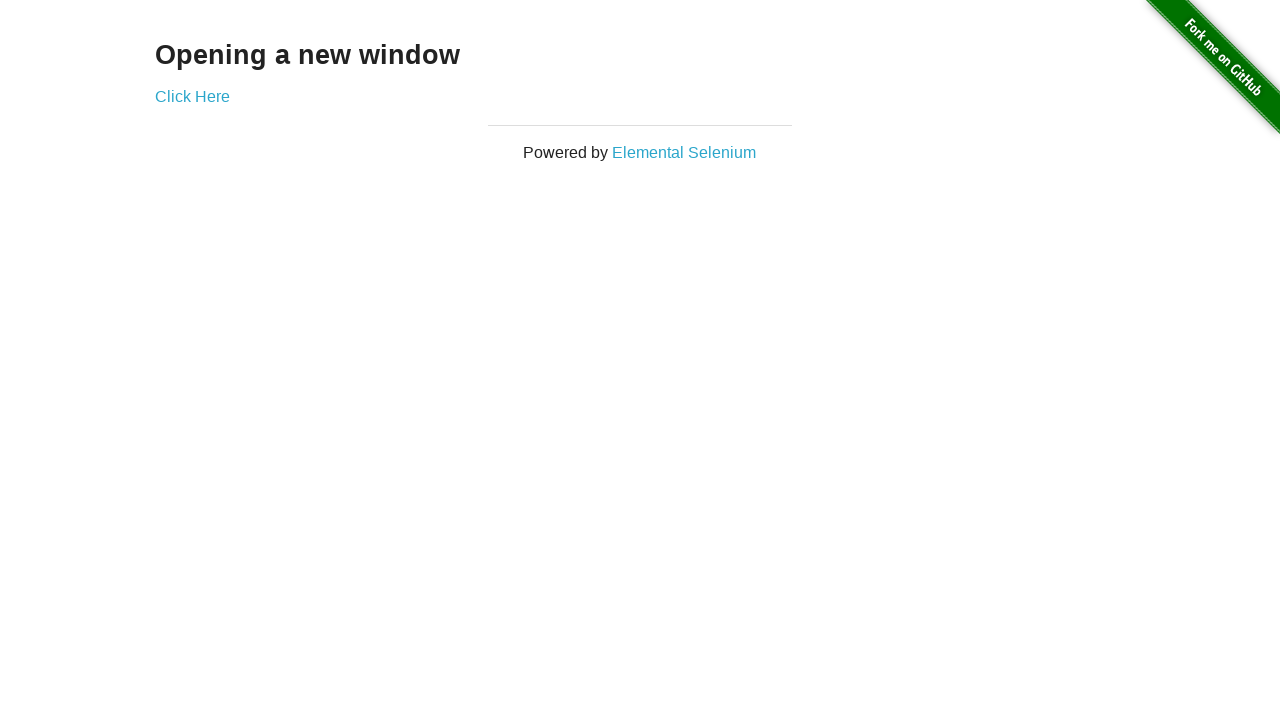

Clicked 'Click Here' link to open new window at (192, 96) on text=Click Here
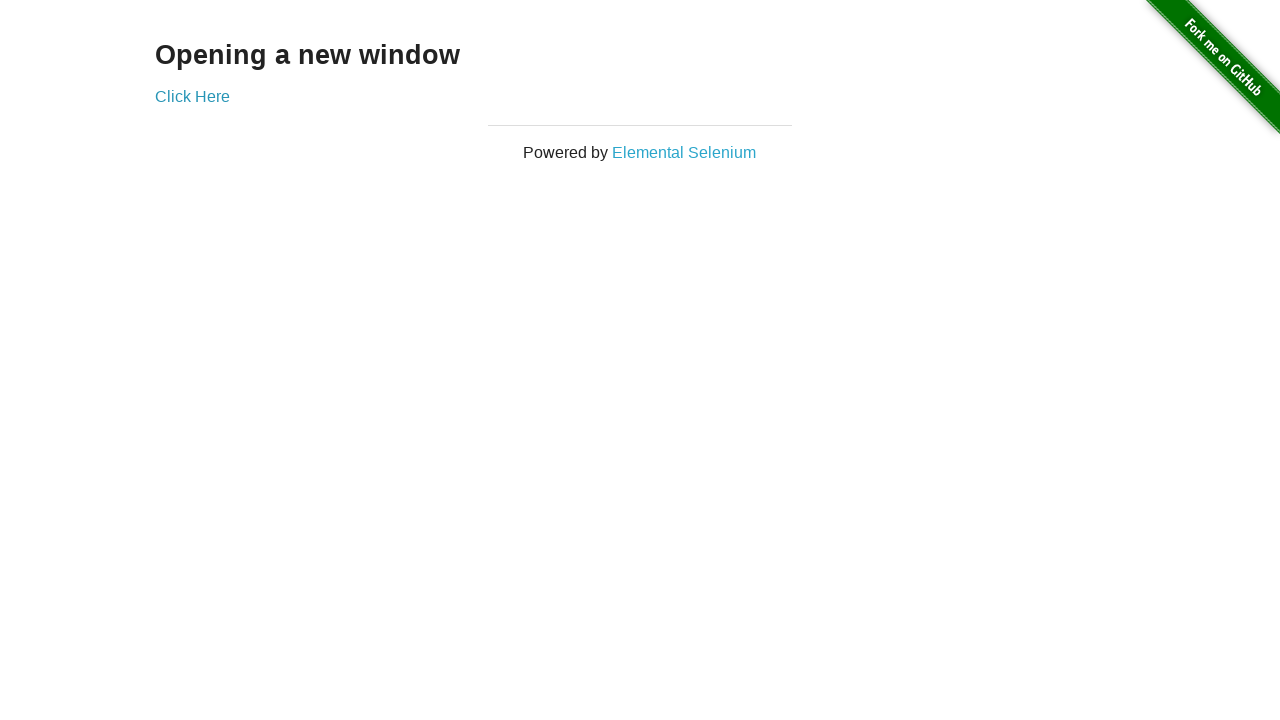

New window opened and captured
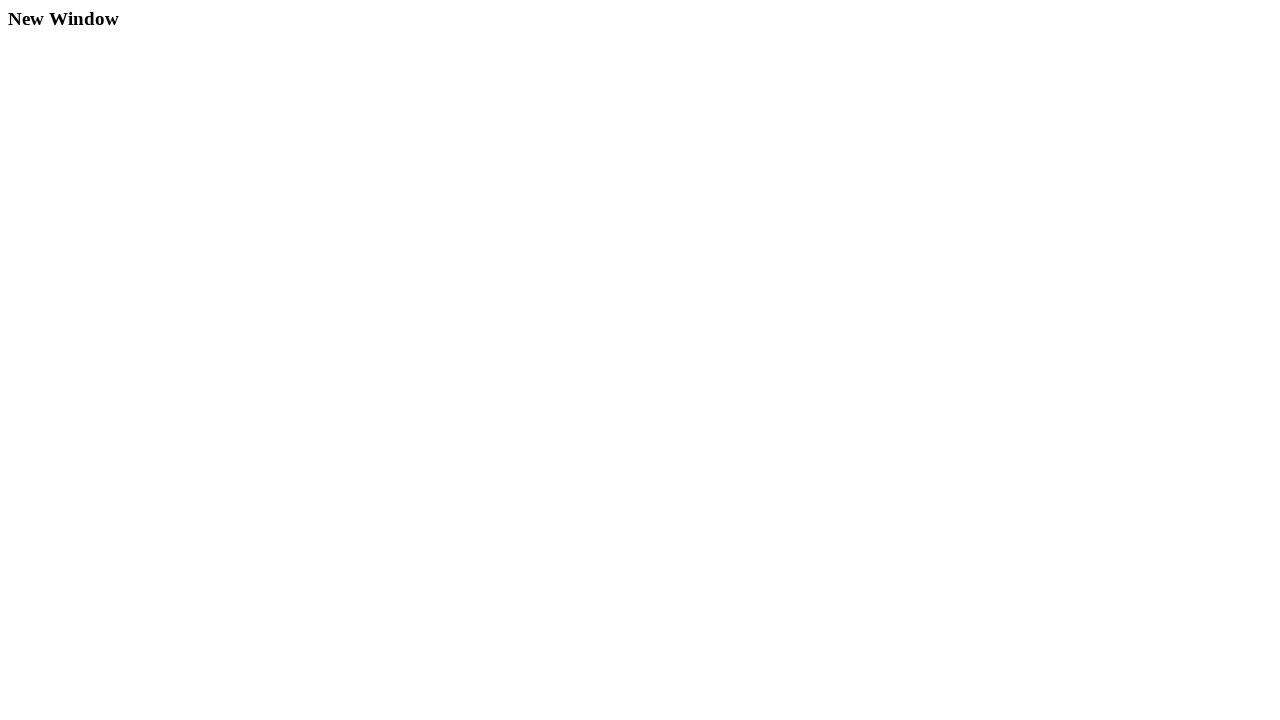

New window fully loaded
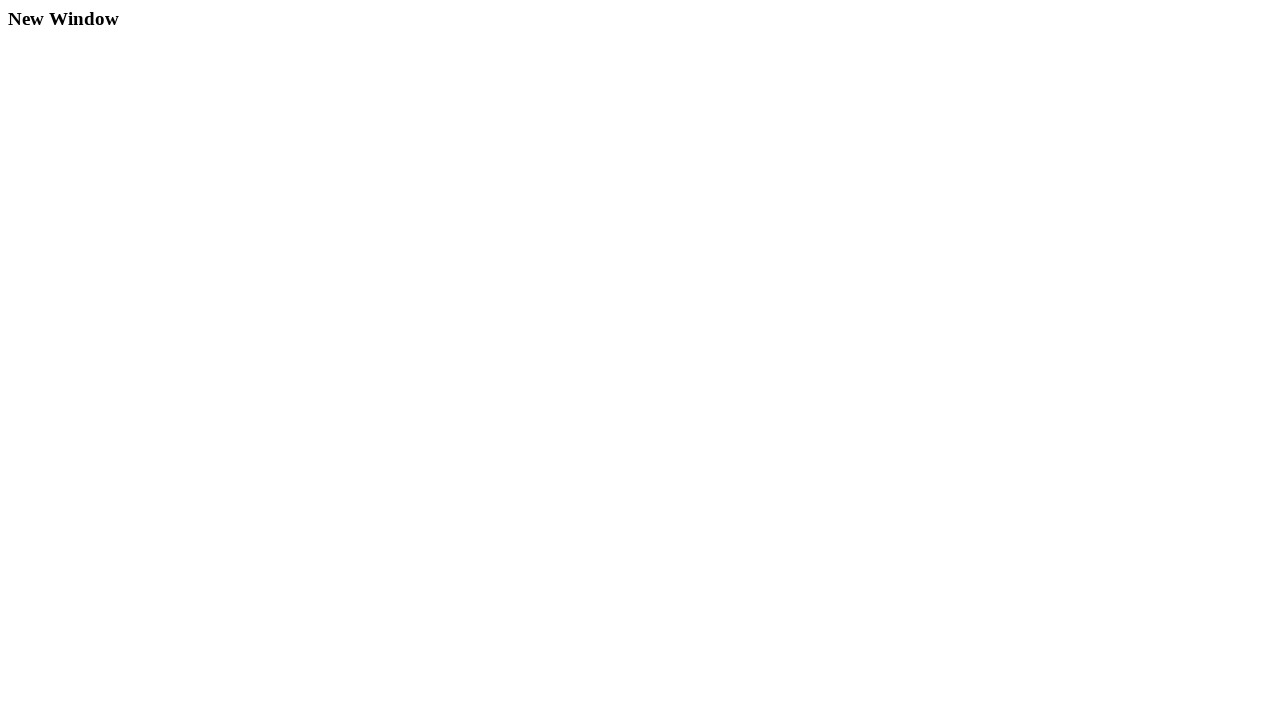

Retrieved all pages - total windows: 2
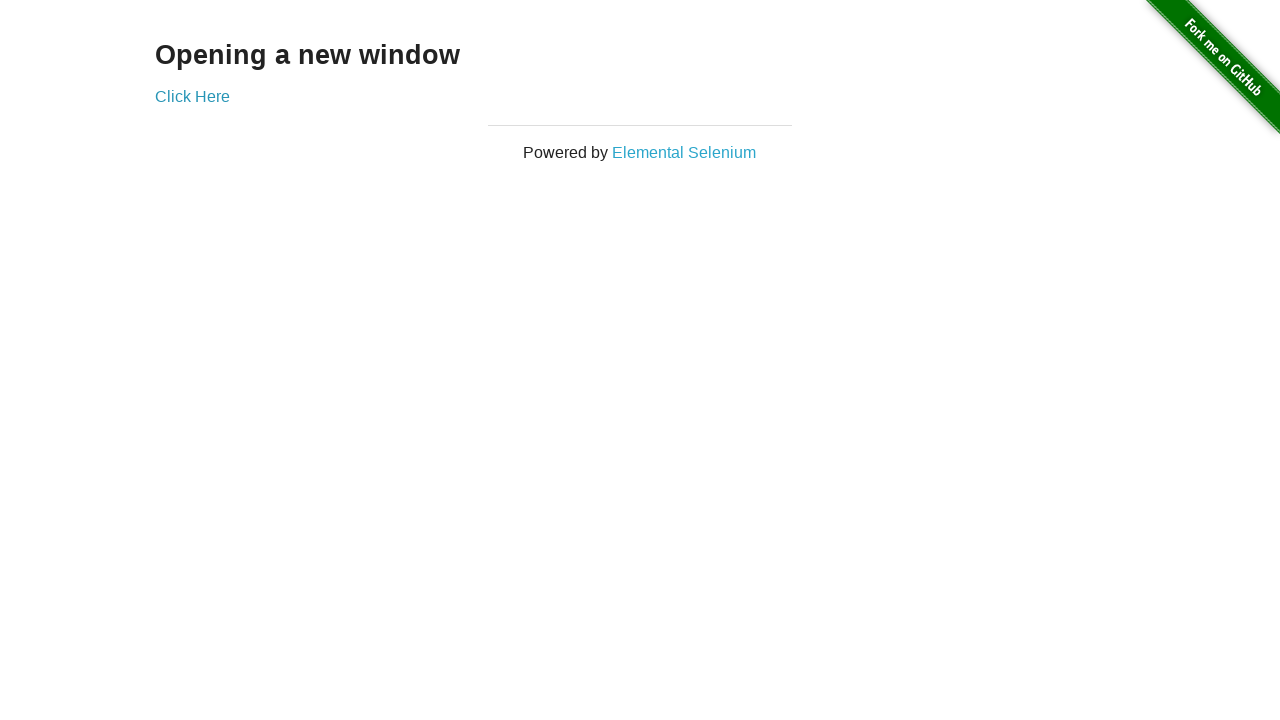

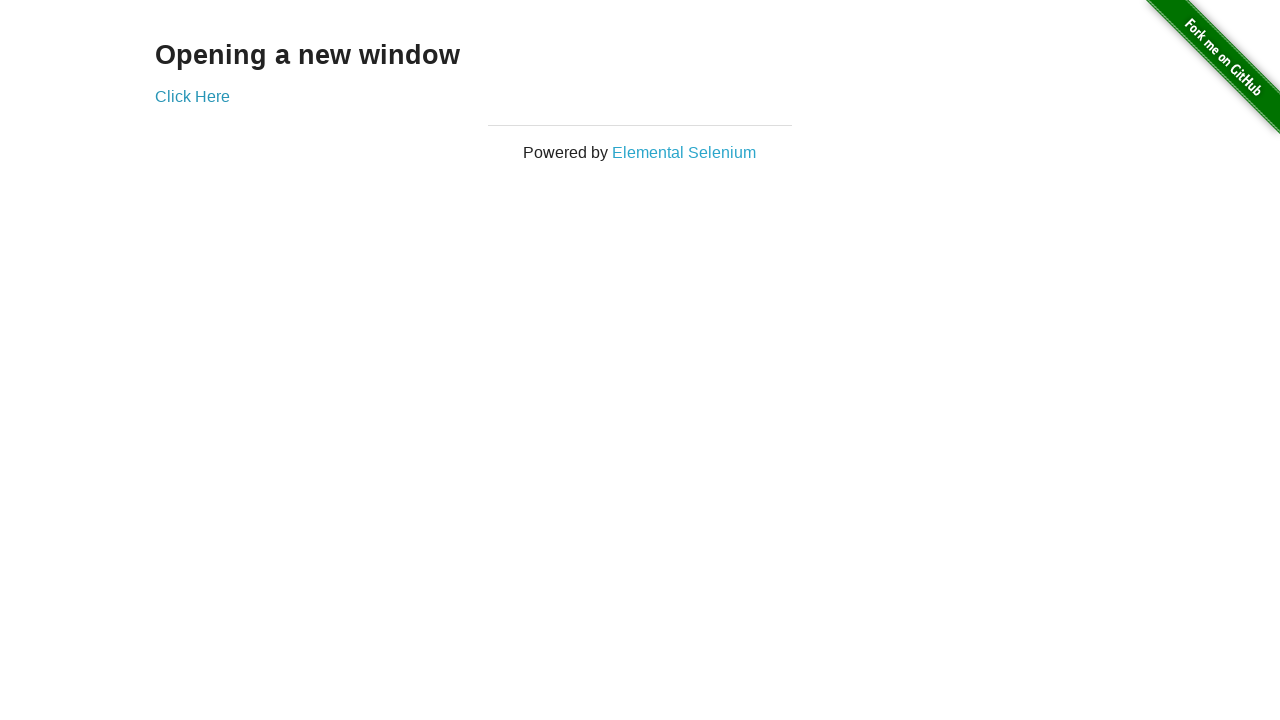